Tests a registration form by filling in first name, last name, and email fields, then submitting the form and verifying successful registration message appears

Starting URL: http://suninjuly.github.io/registration1.html

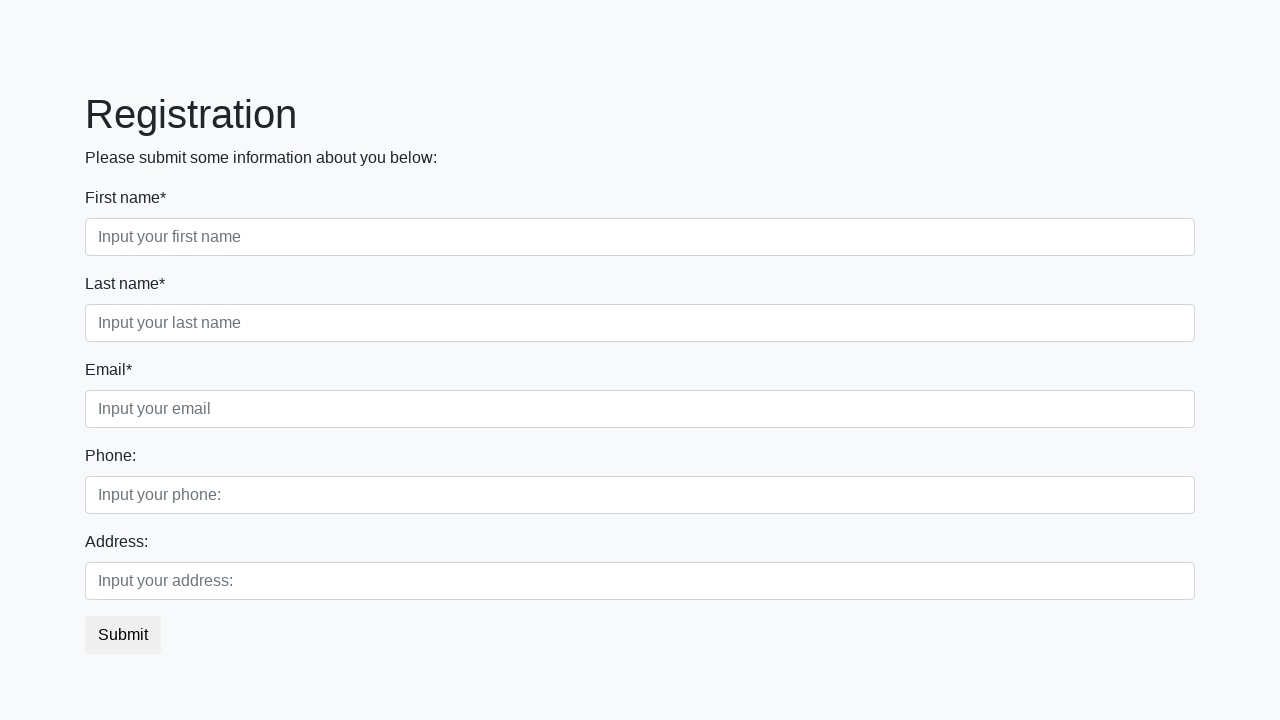

Filled first name field with 'Massimo' on input[placeholder='Input your first name']
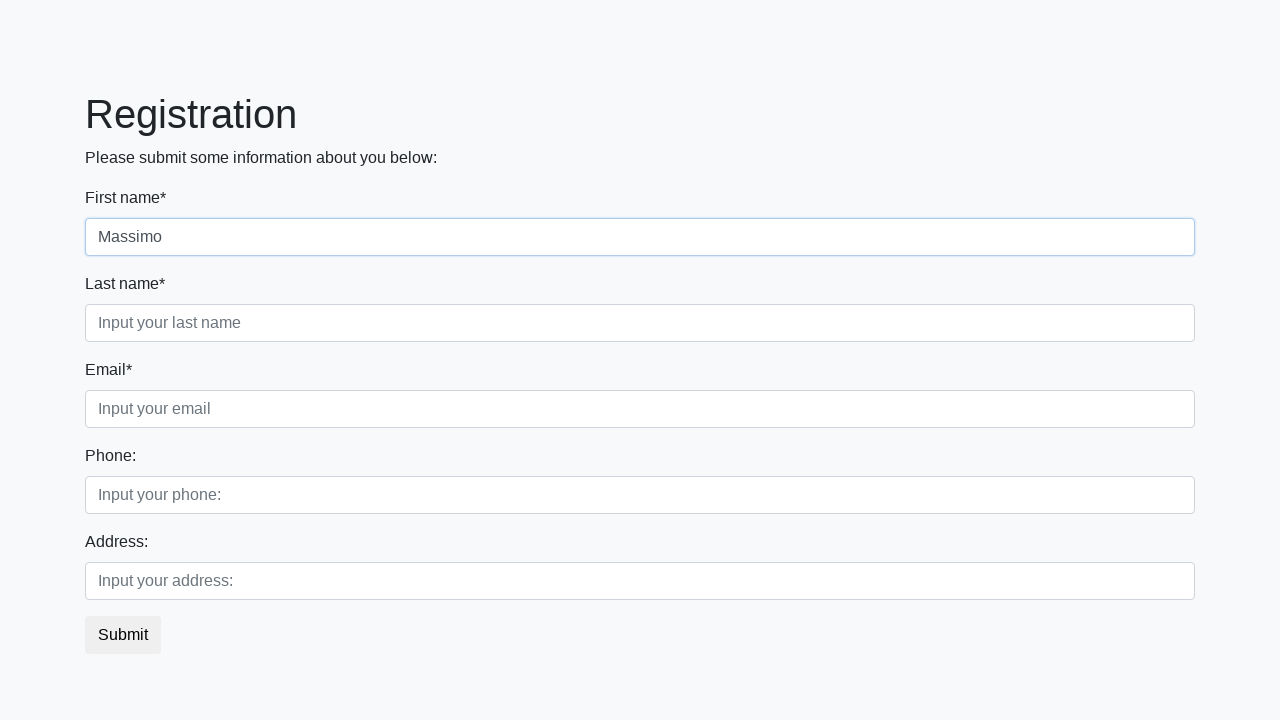

Filled last name field with 'Makar' on input[placeholder='Input your last name']
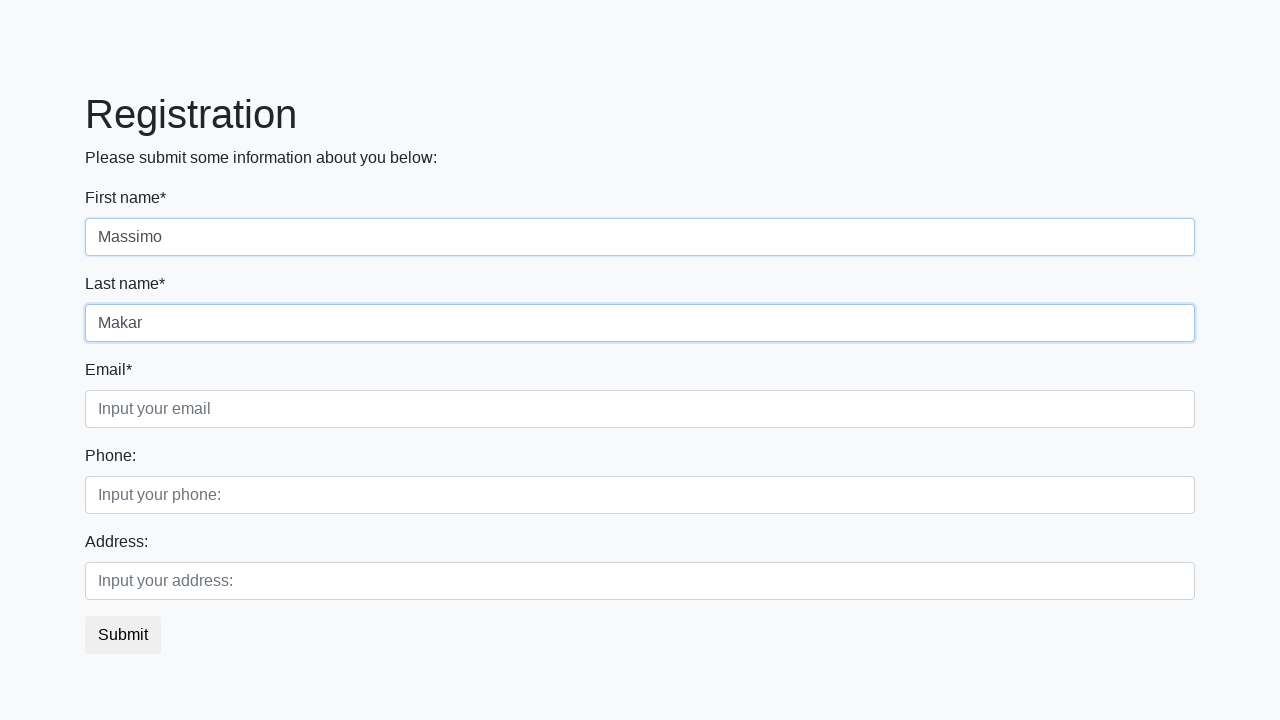

Filled email field with 'max@makar.mail.ca' on input[placeholder='Input your email']
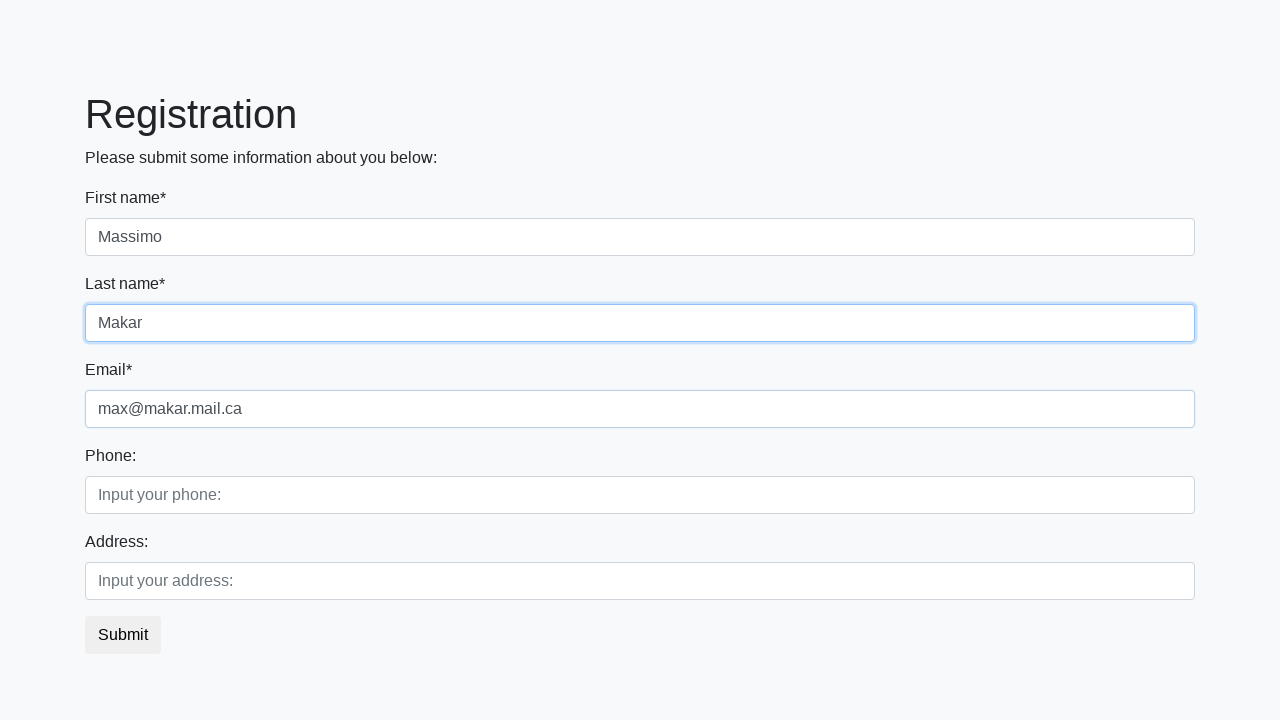

Clicked submit button to register at (123, 635) on button.btn
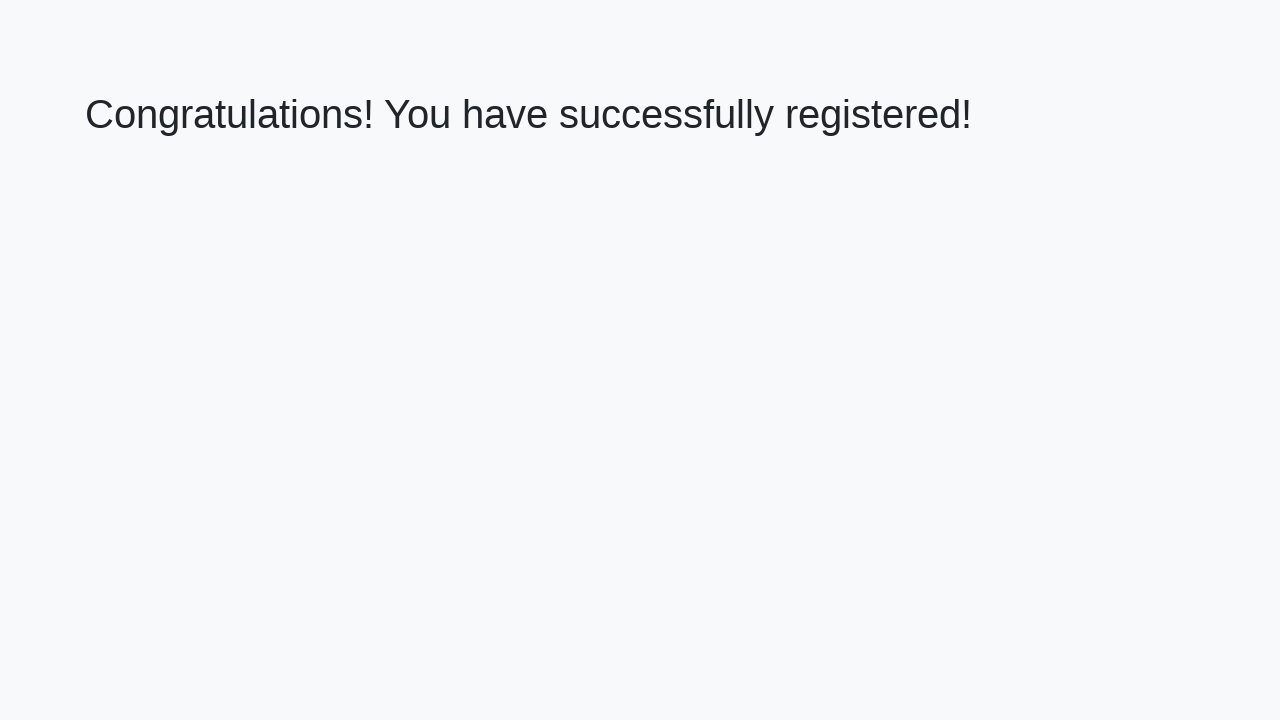

Success message heading loaded
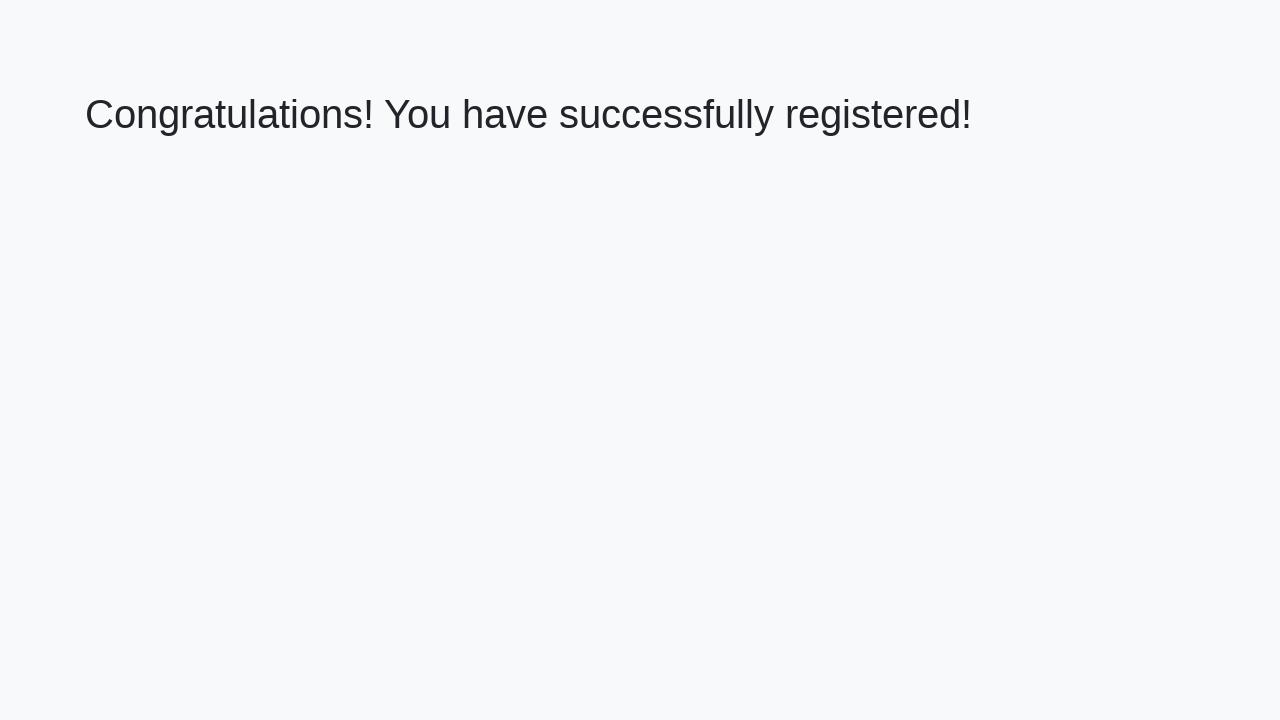

Retrieved success message text
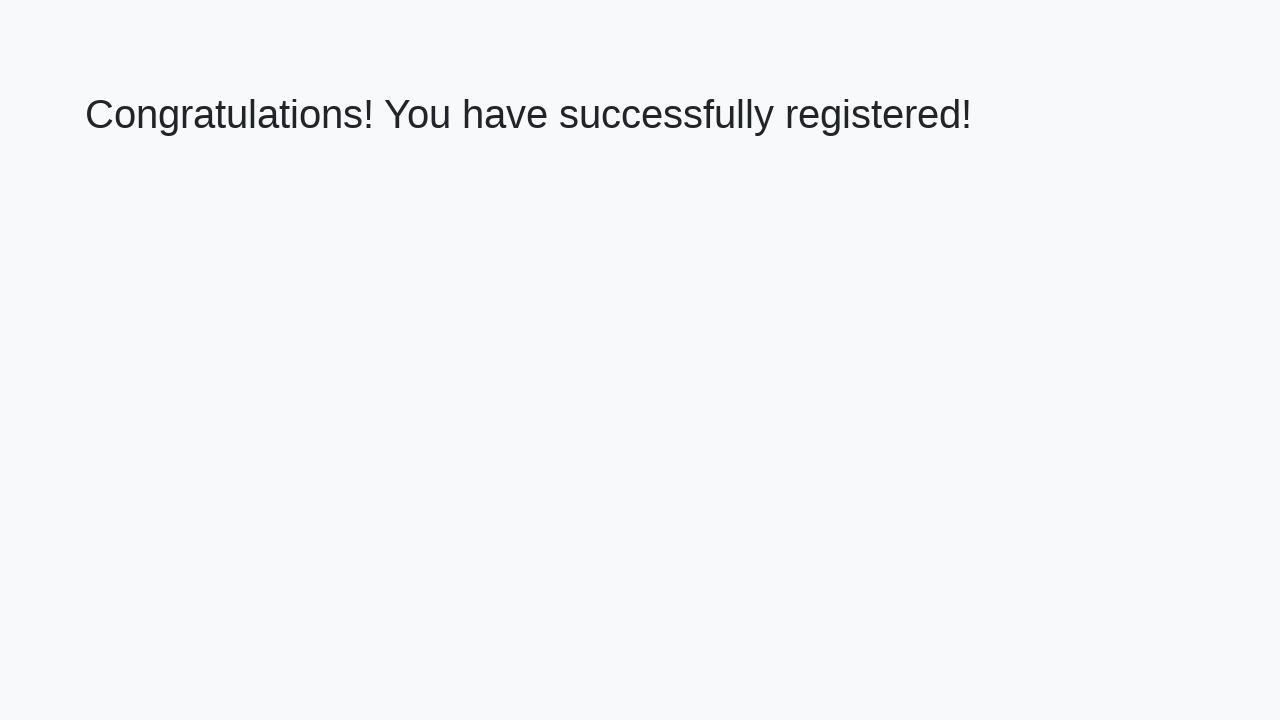

Verified success message: 'Congratulations! You have successfully registered!'
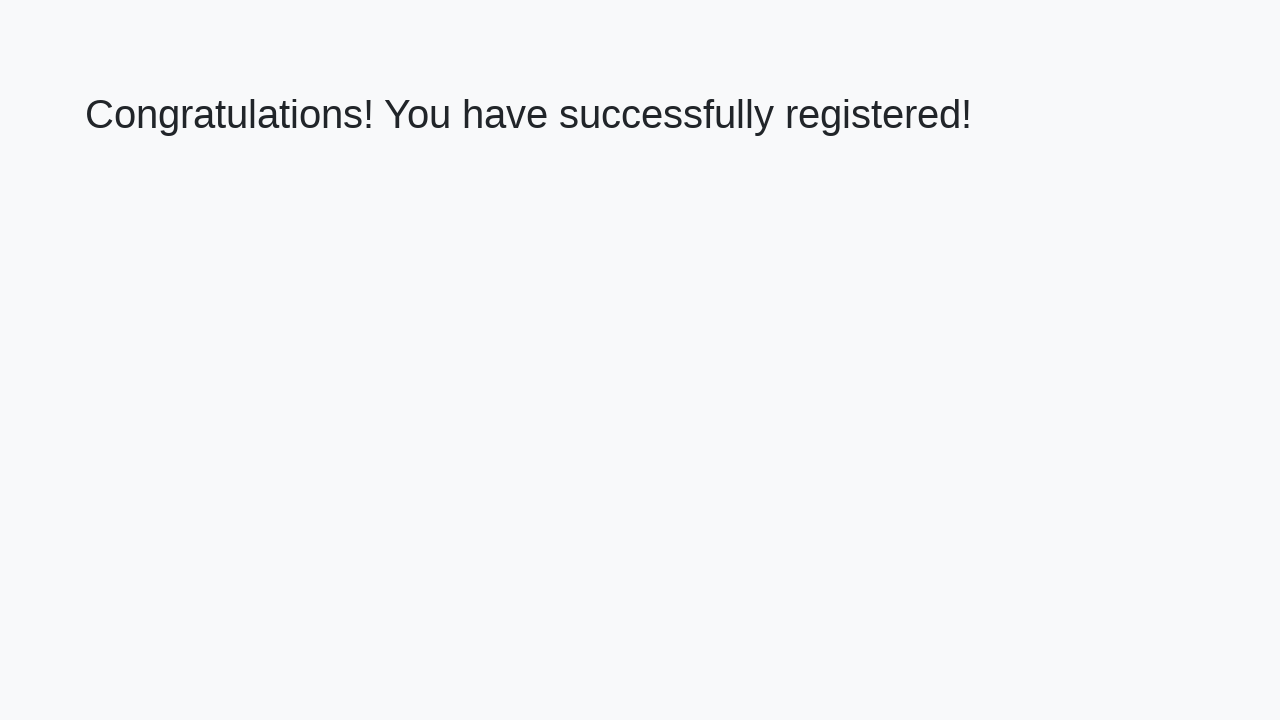

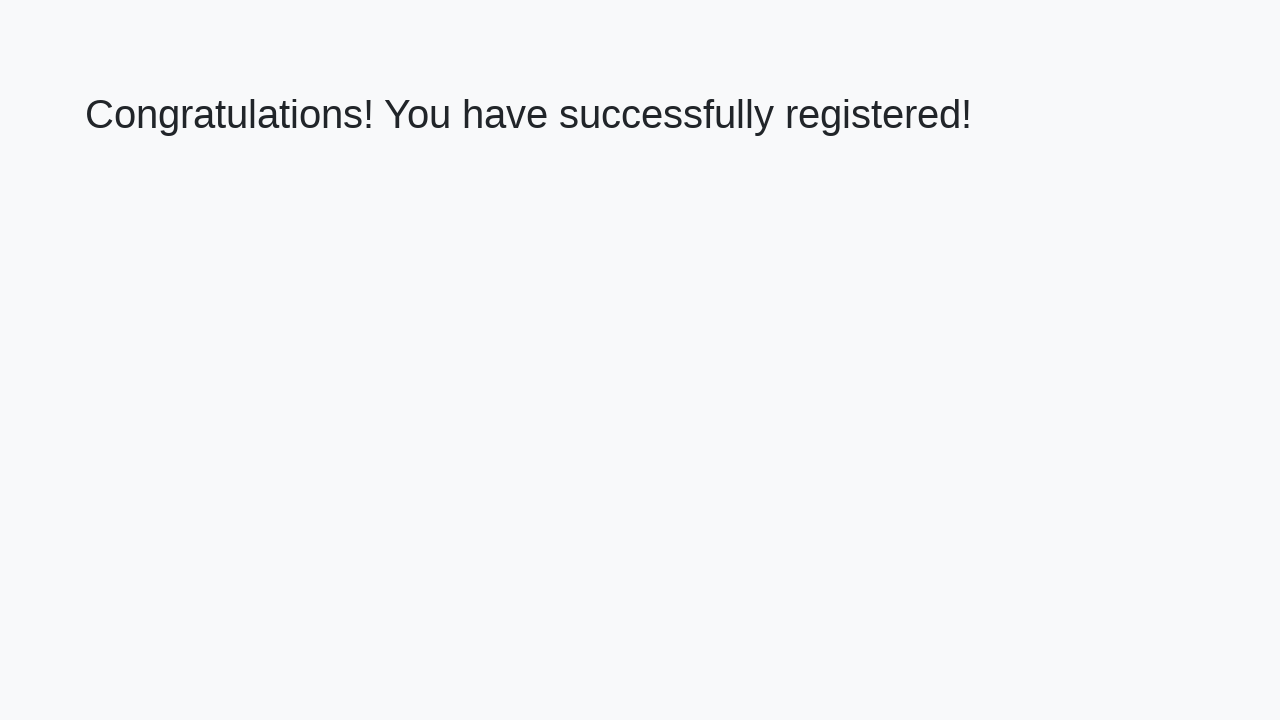